Tests checkbox and radio button interactions on a practice automation page by selecting specific options and verifying selection state

Starting URL: https://rahulshettyacademy.com/AutomationPractice/

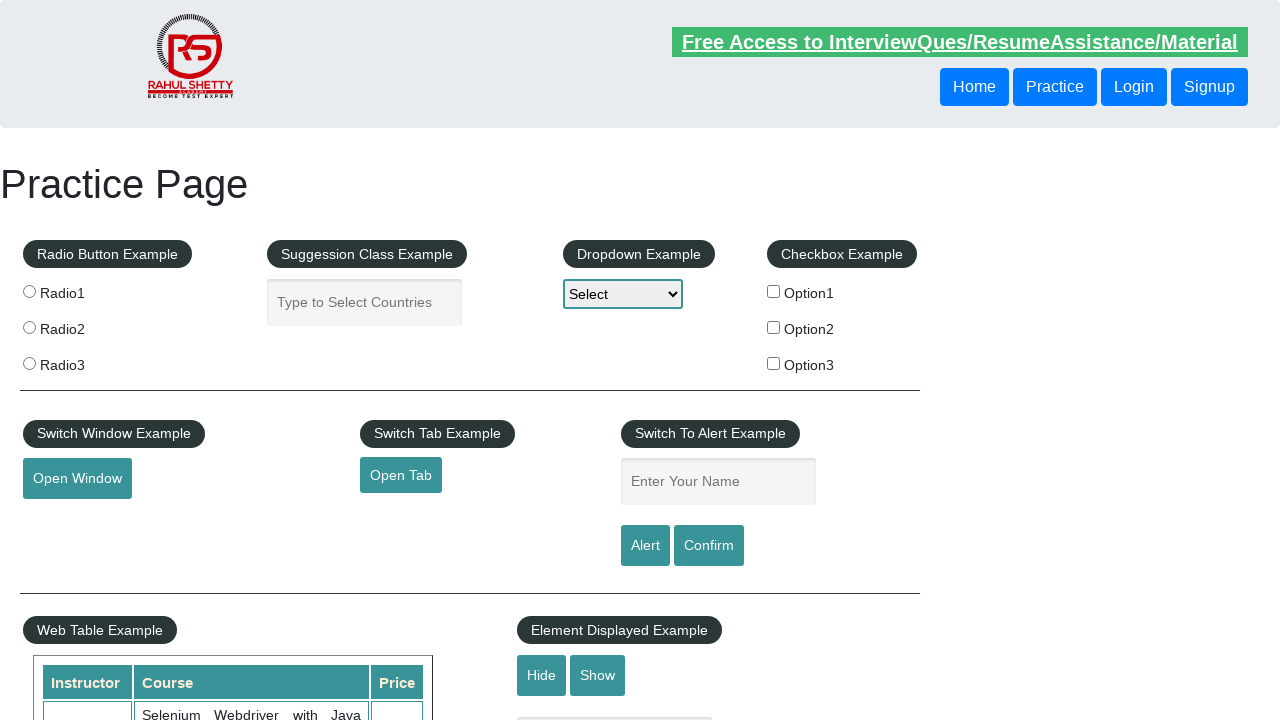

Waited for checkboxes to load
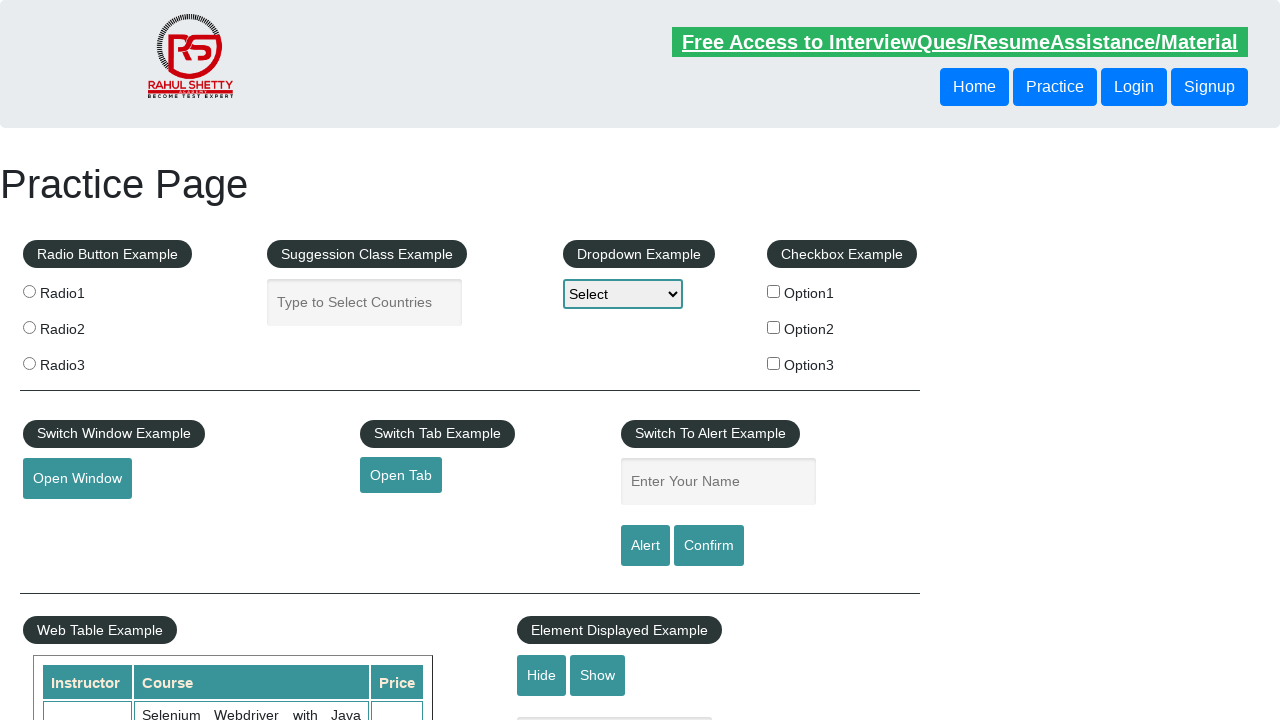

Clicked checkbox with value 'option1' at (774, 291) on input[type='checkbox'][value='option1']
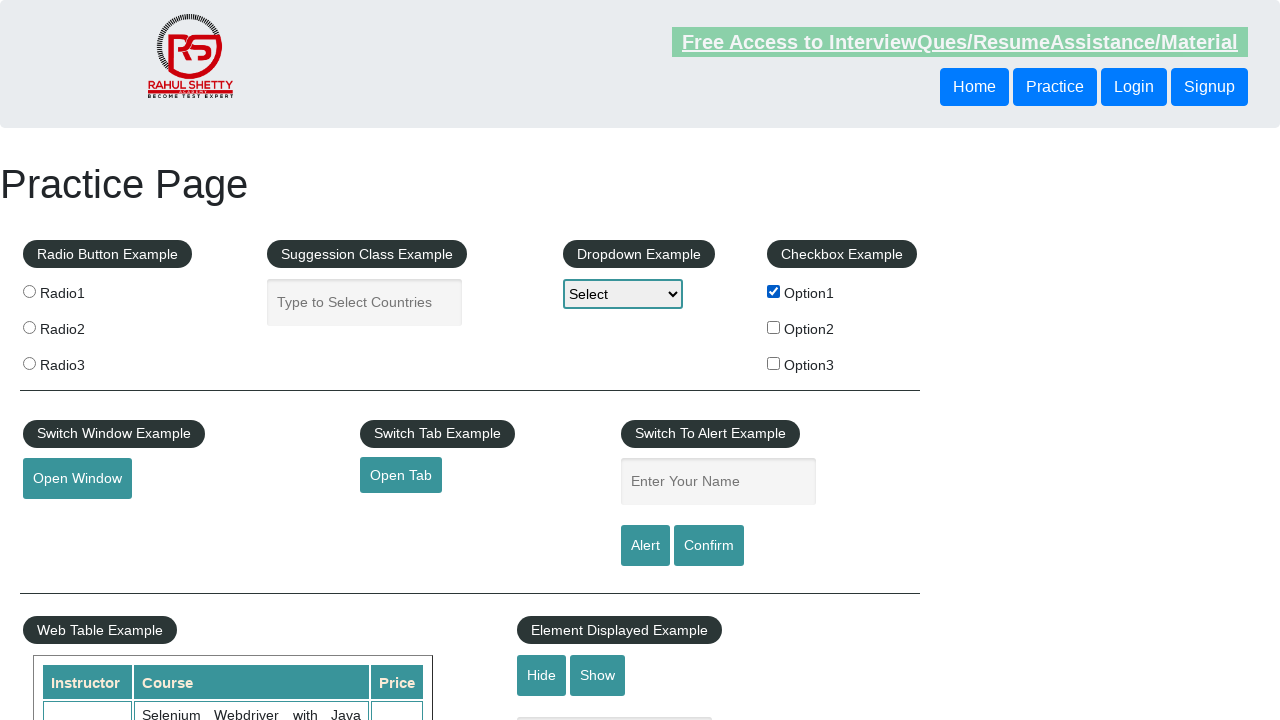

Verified checkbox 'option1' is selected
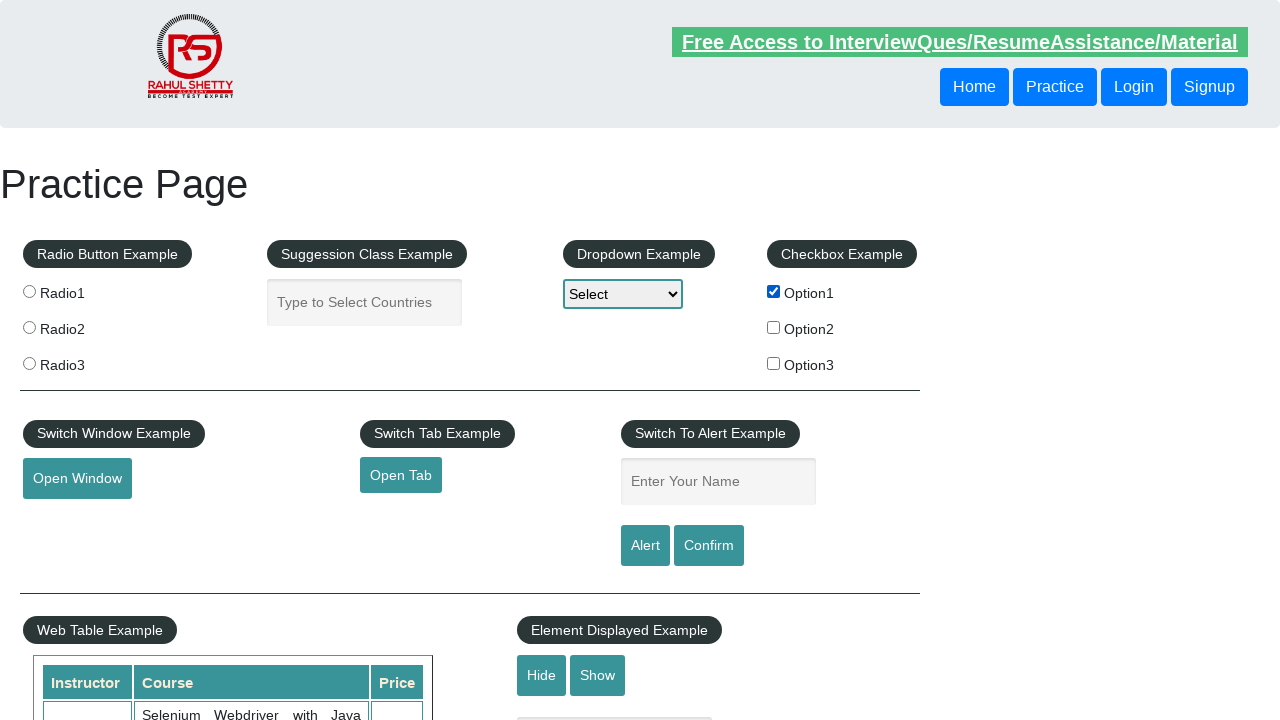

Clicked radio button with value 'radio1' at (29, 291) on input[type='radio'][value='radio1']
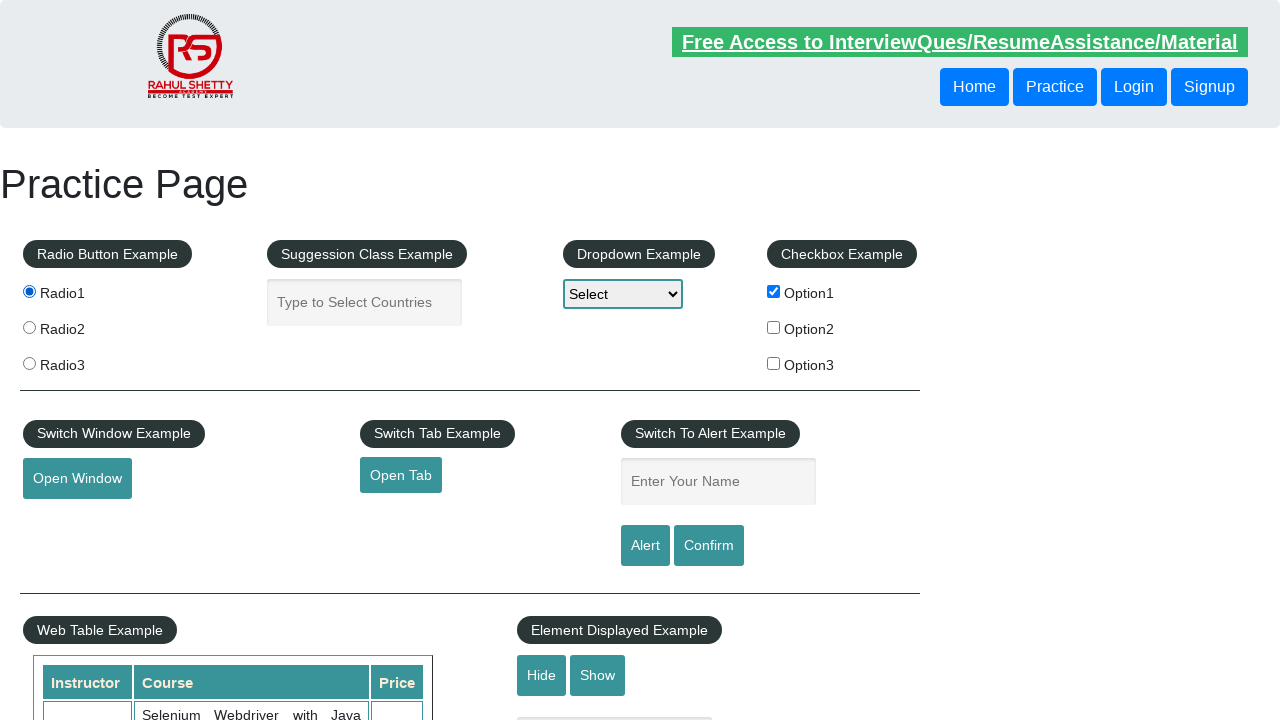

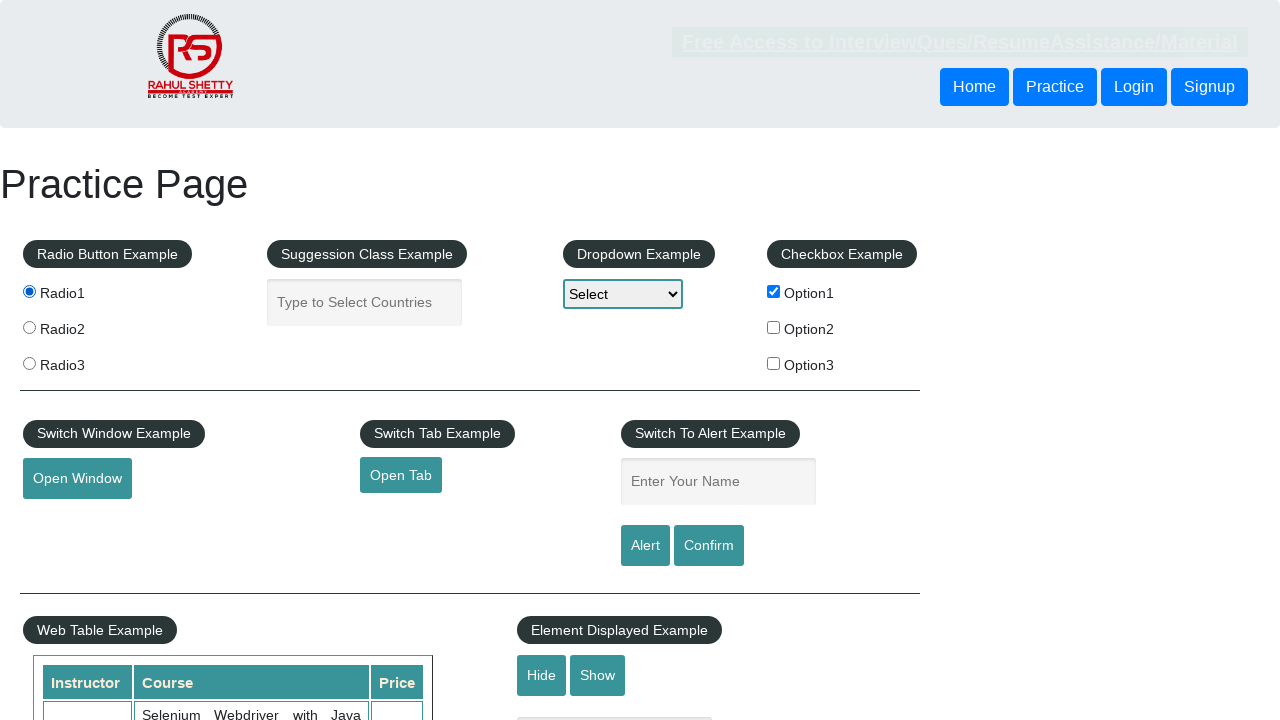